Tests a simple alert by clicking the alert button and accepting the alert.

Starting URL: https://demoqa.com/alerts

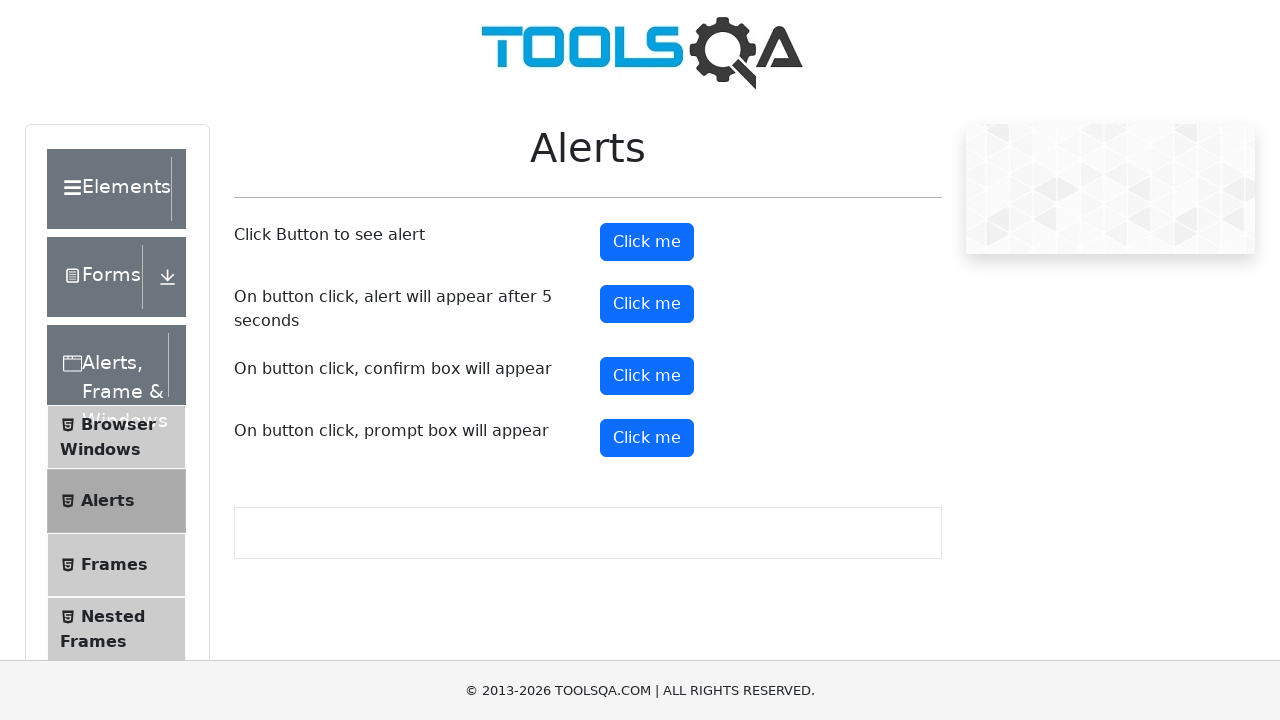

Set up dialog handler to automatically accept alerts
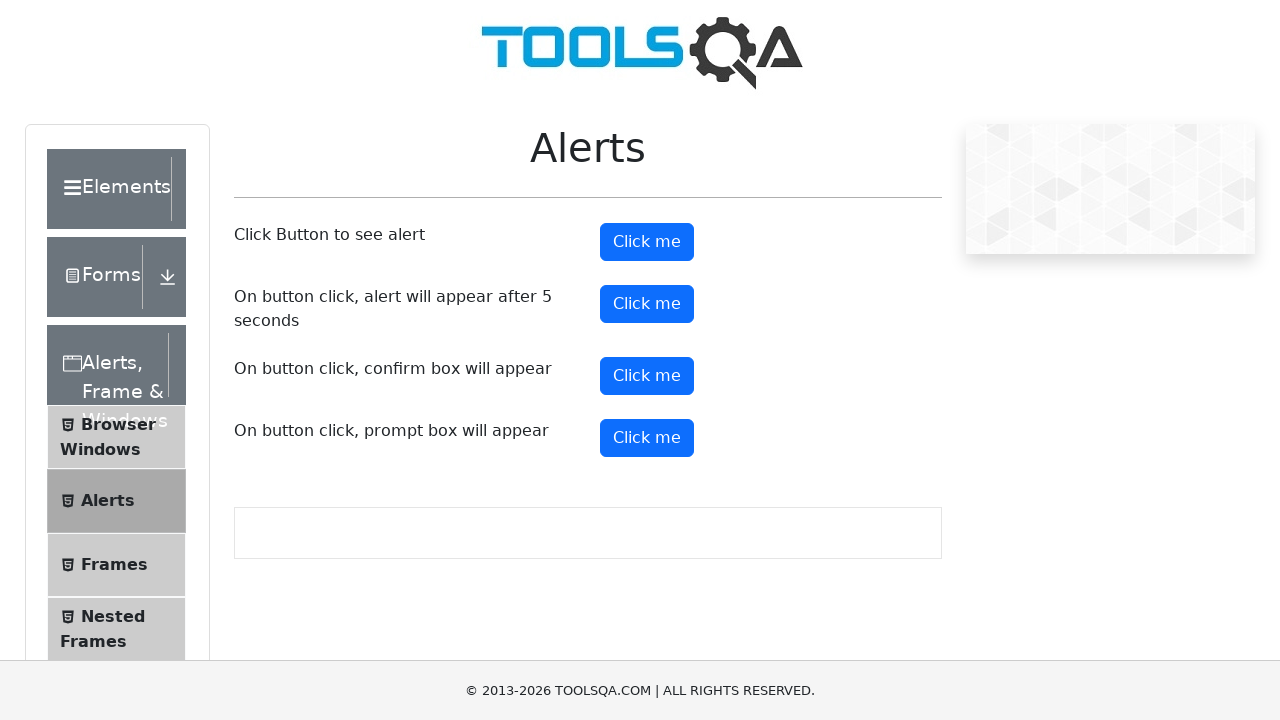

Clicked alert button to trigger simple alert at (647, 242) on #alertButton
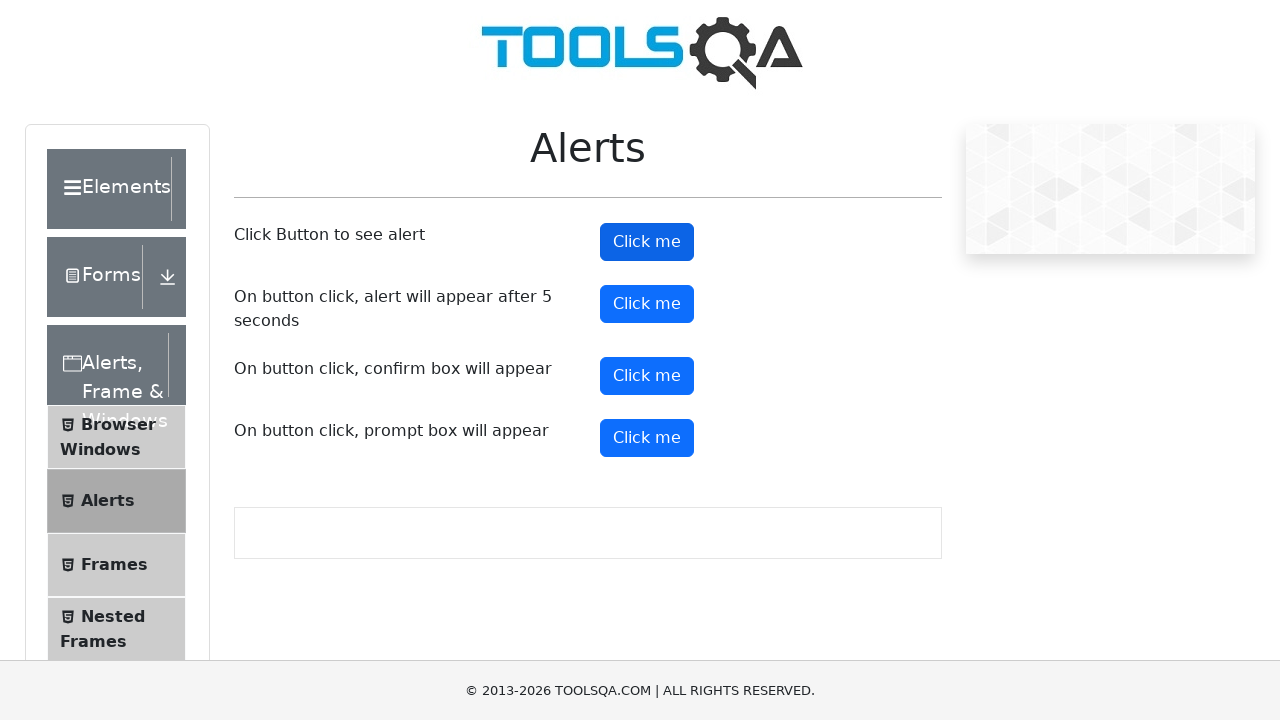

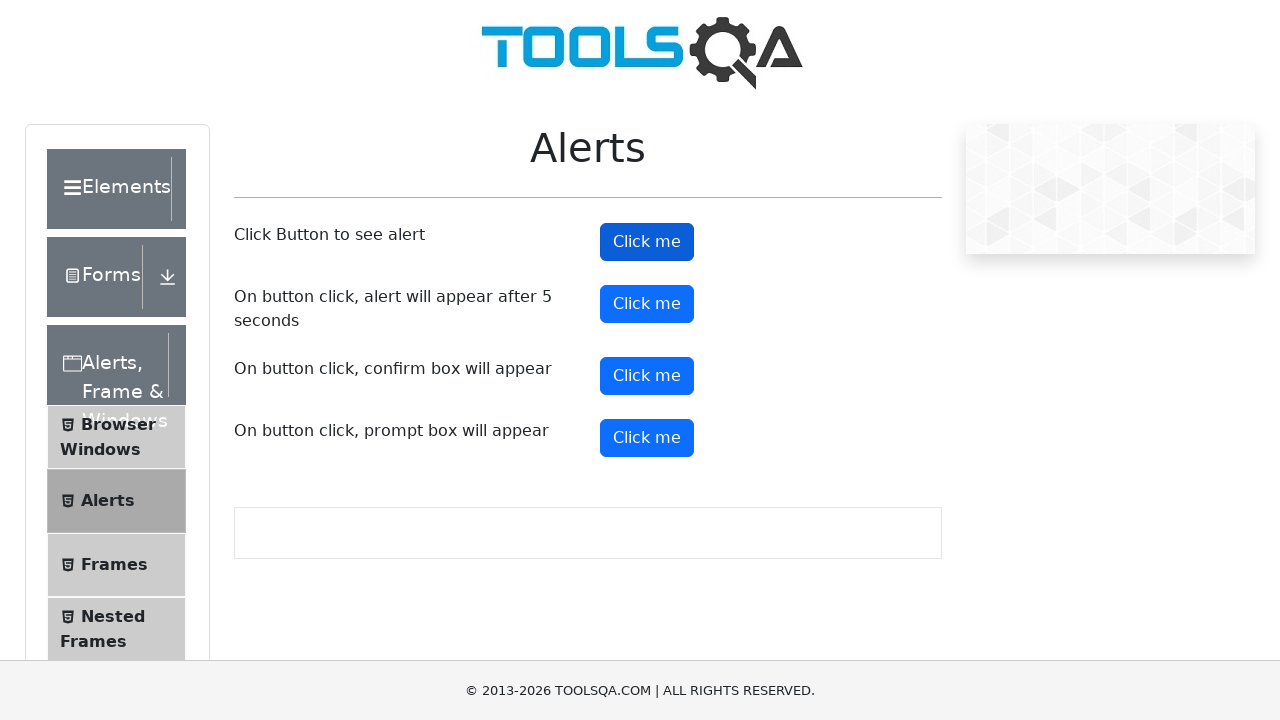